Navigates to the Automation Exercise homepage and waits for the page to load completely.

Starting URL: https://automationexercise.com/

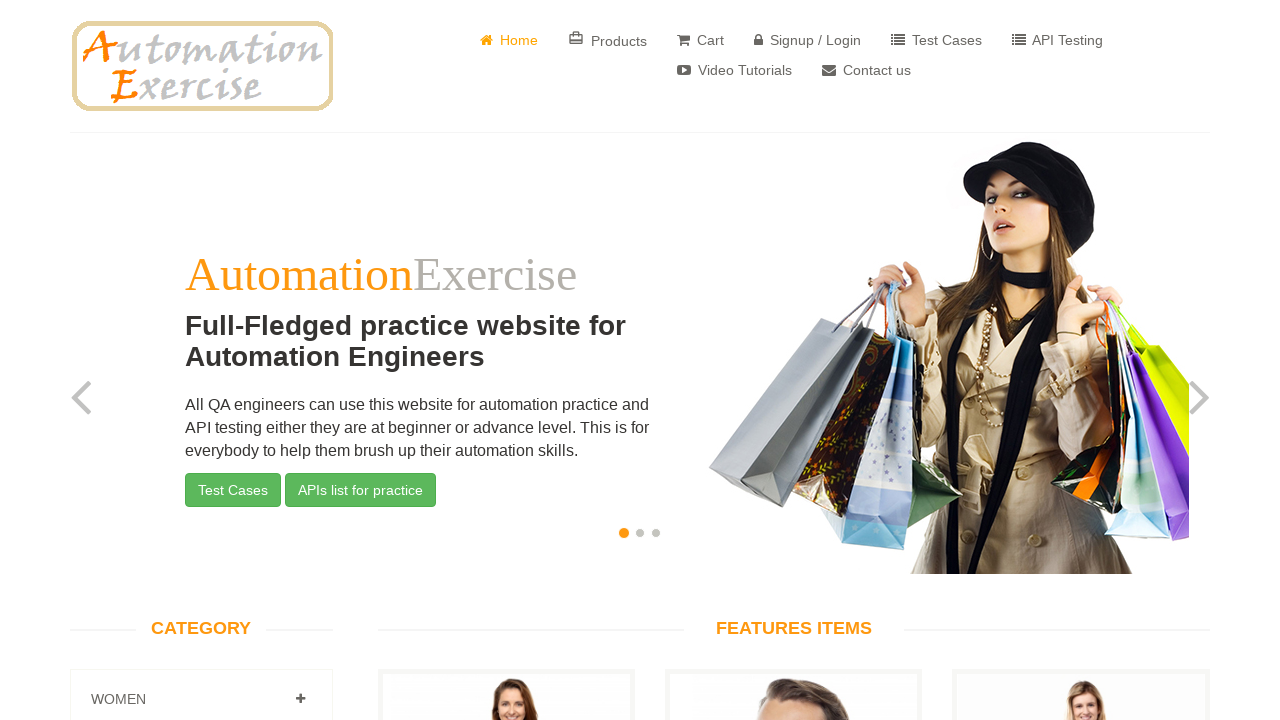

Navigated to Automation Exercise homepage
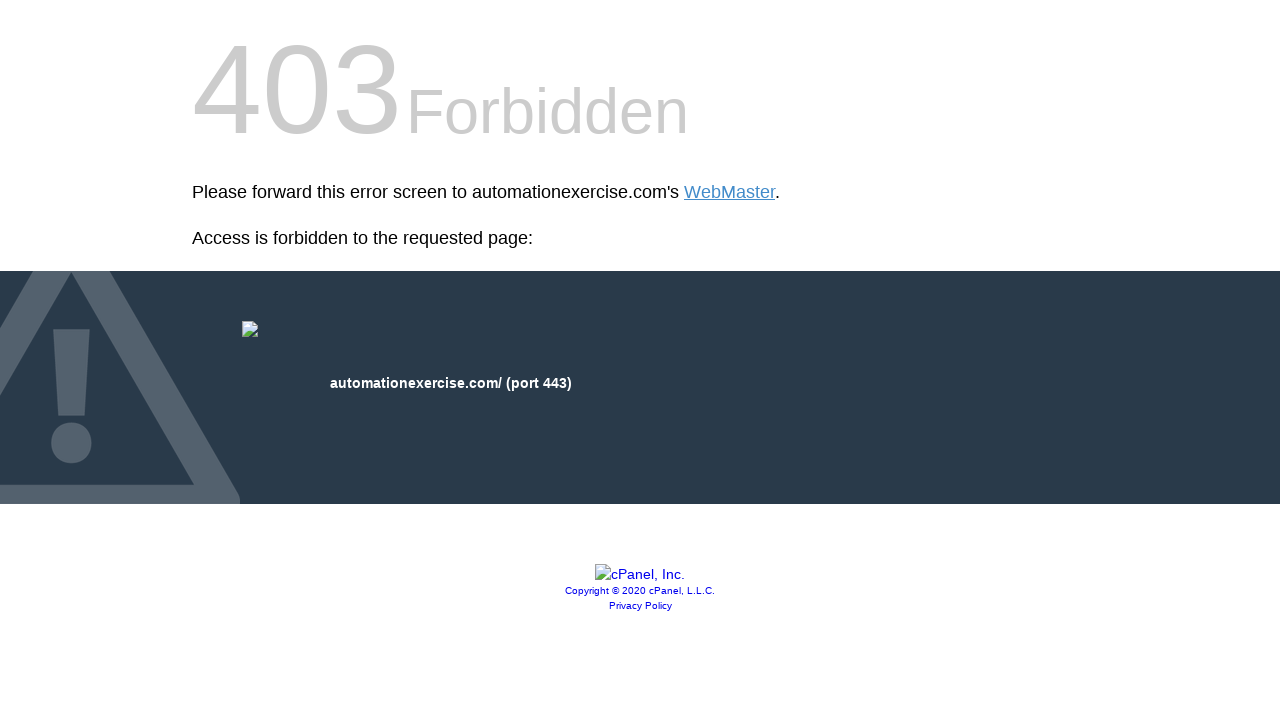

Page loaded completely with networkidle state
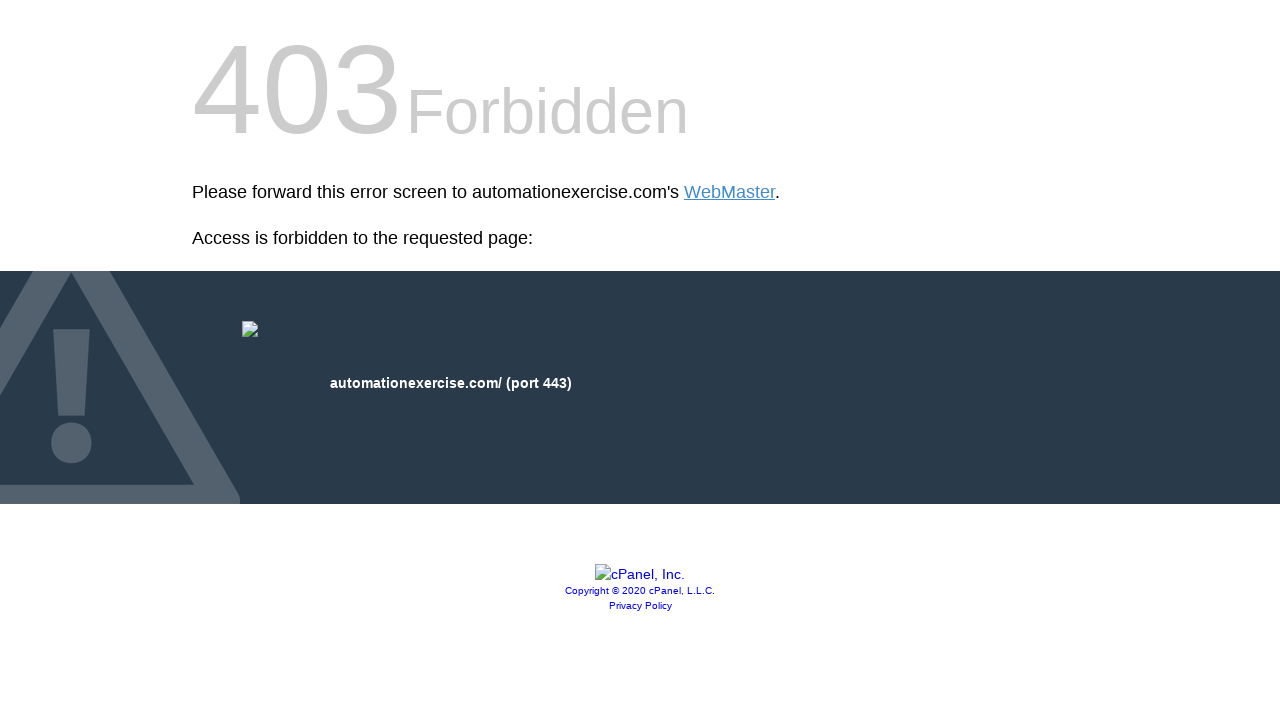

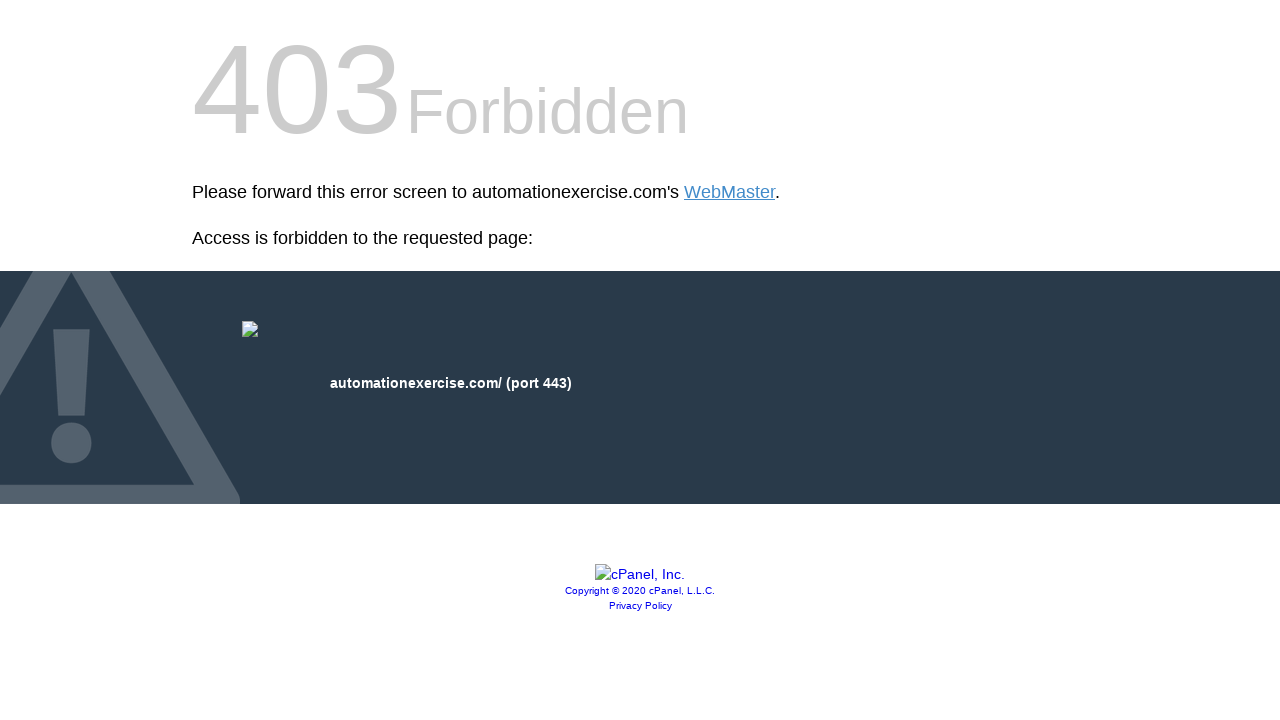